Tests signup validation by attempting to register with an email that is already registered and verifying an error is displayed.

Starting URL: https://thinking-tester-contact-list.herokuapp.com/

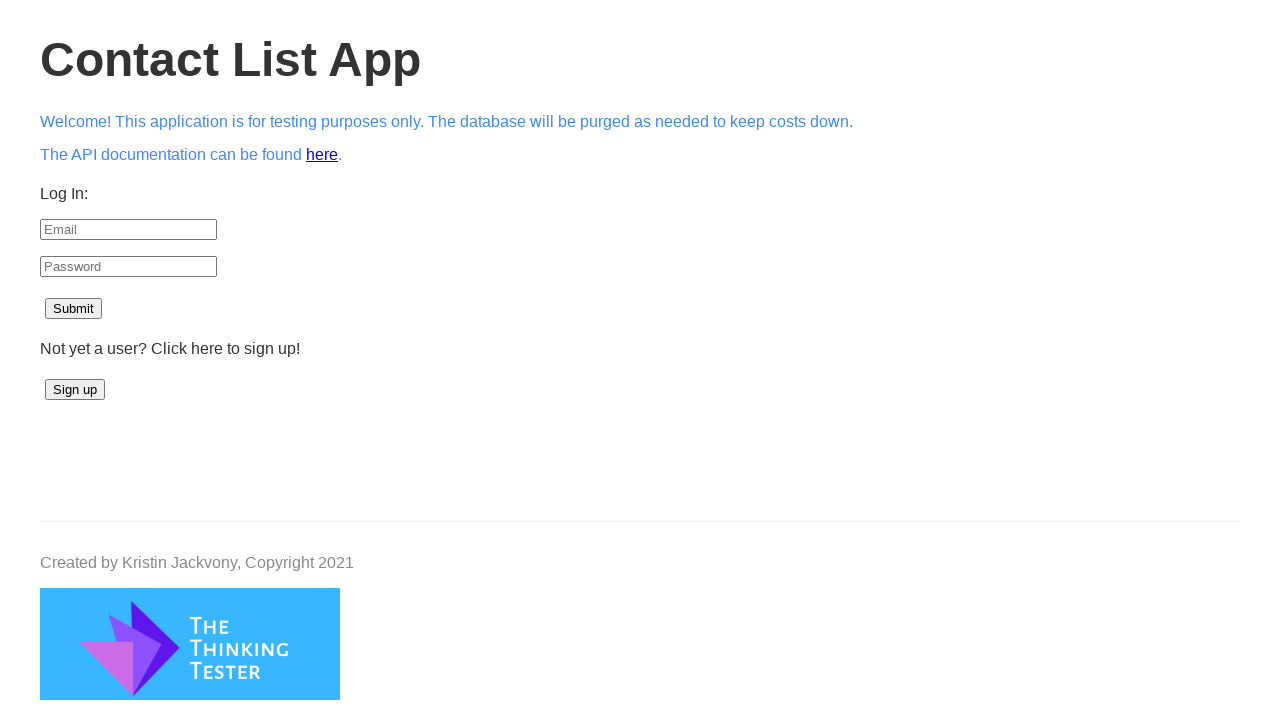

Navigated to contact list signup page
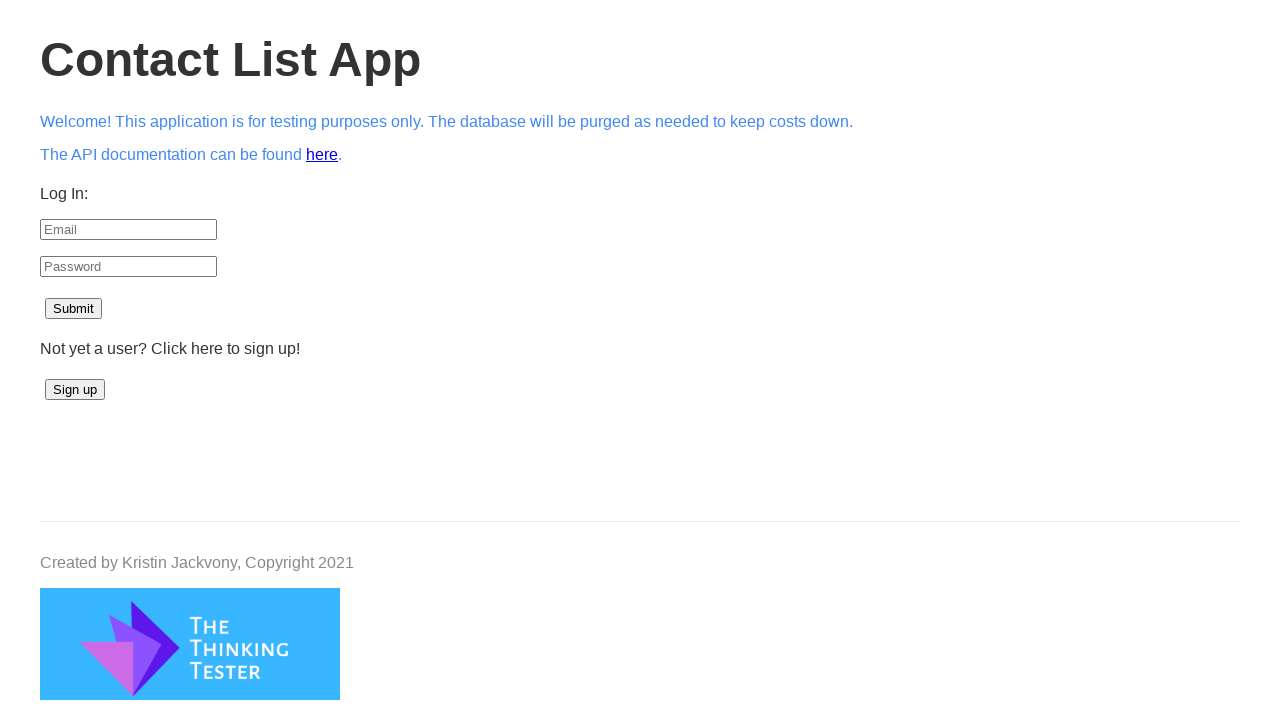

Clicked signup button at (75, 390) on #signup
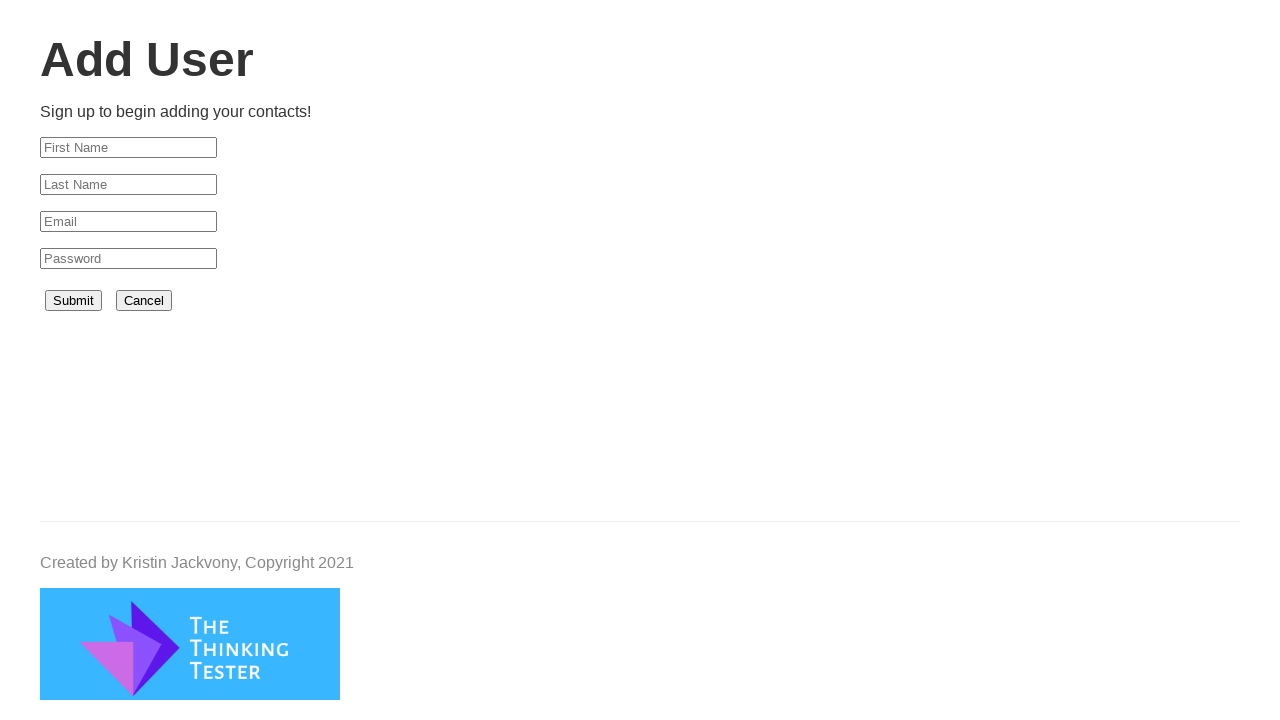

Filled first name field with 'sjsj' on #firstName
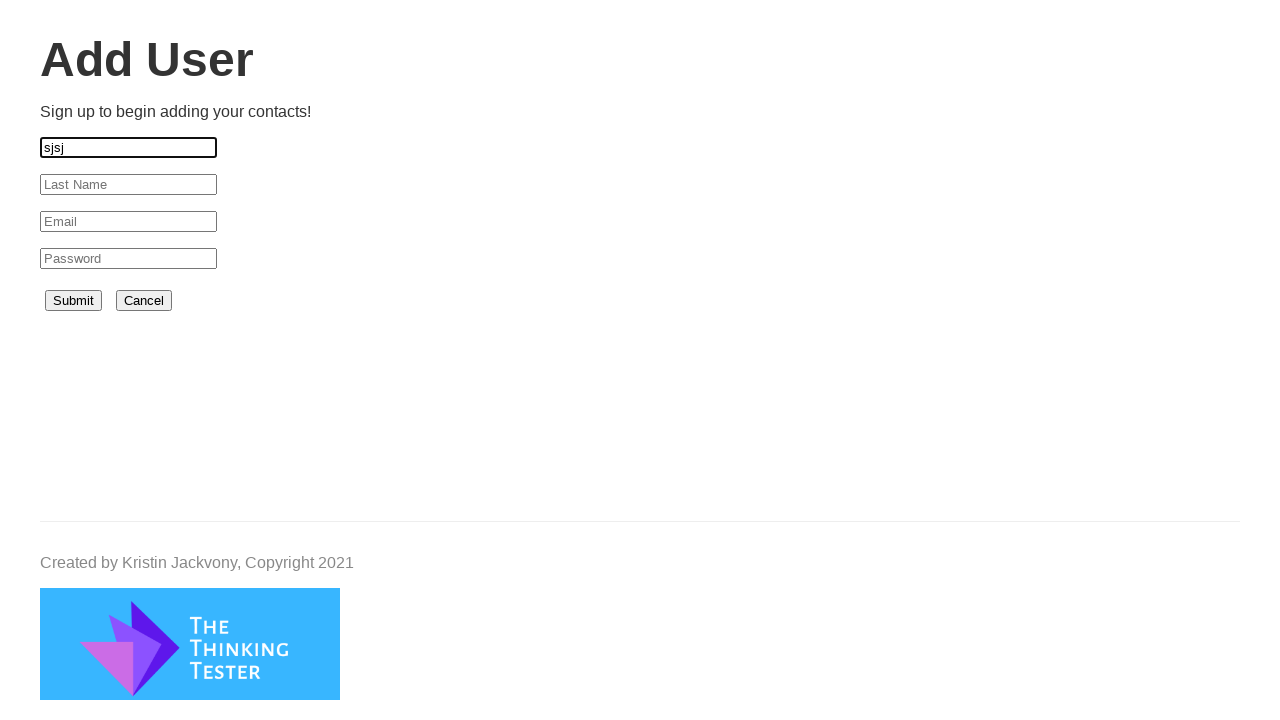

Filled last name field with 'sjsj' on #lastName
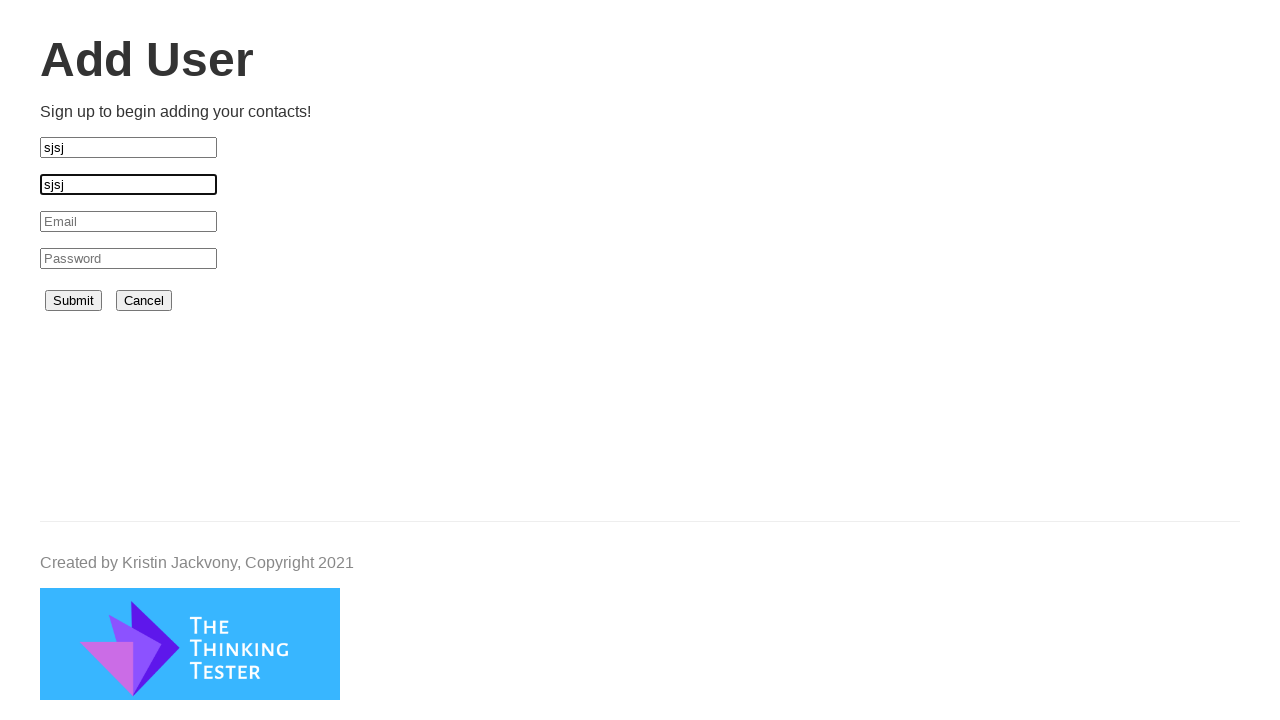

Filled email field with already registered email 'sjsj@sjsj.com' on #email
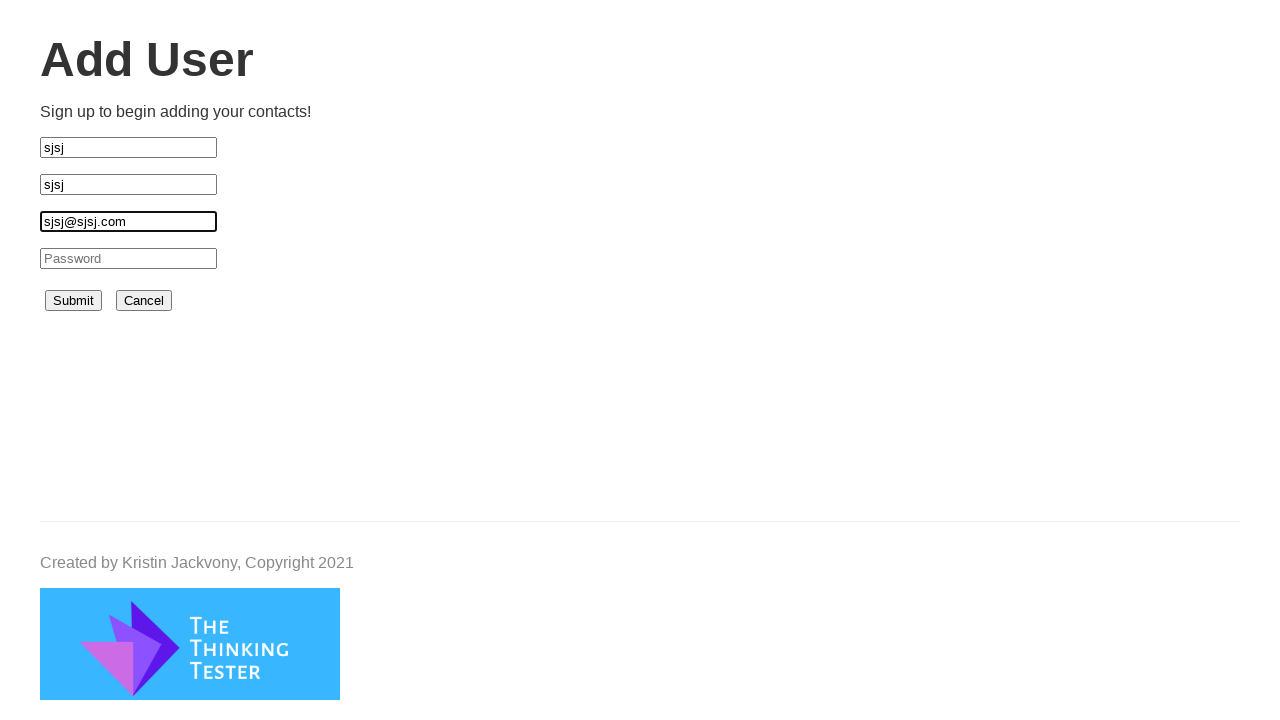

Clicked submit button to attempt registration at (74, 301) on #submit
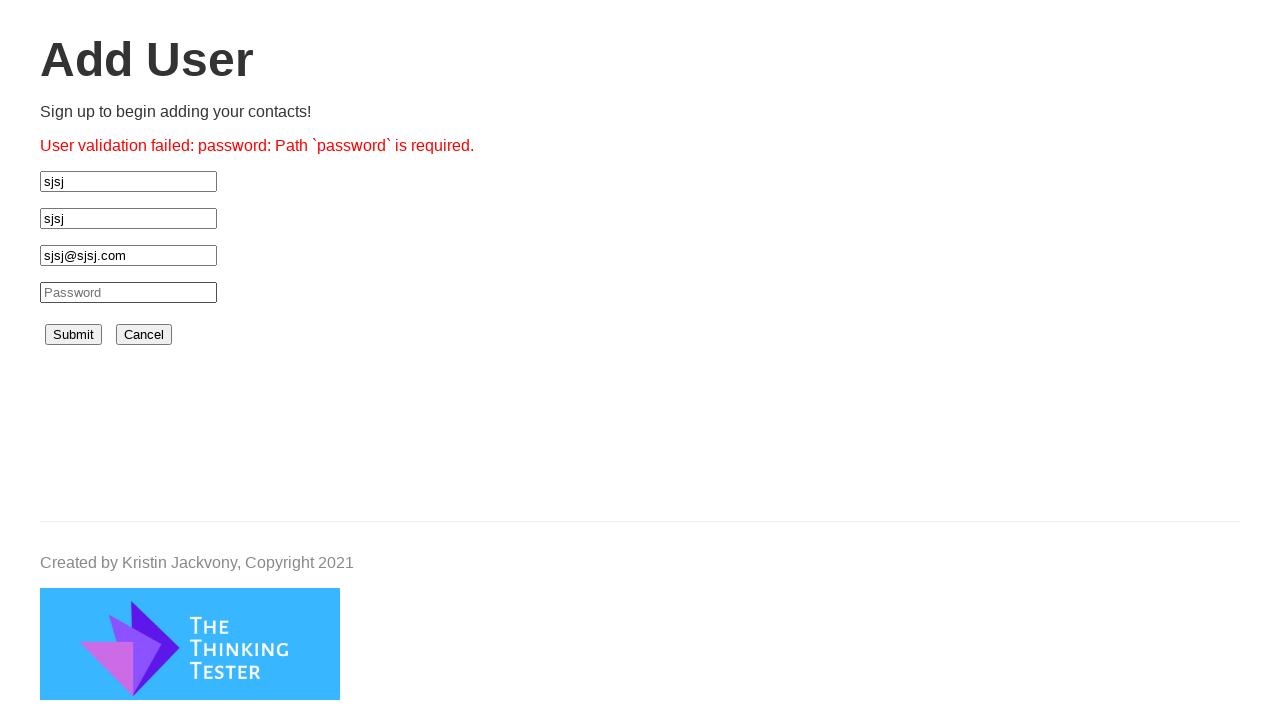

Error message appeared confirming duplicate email validation
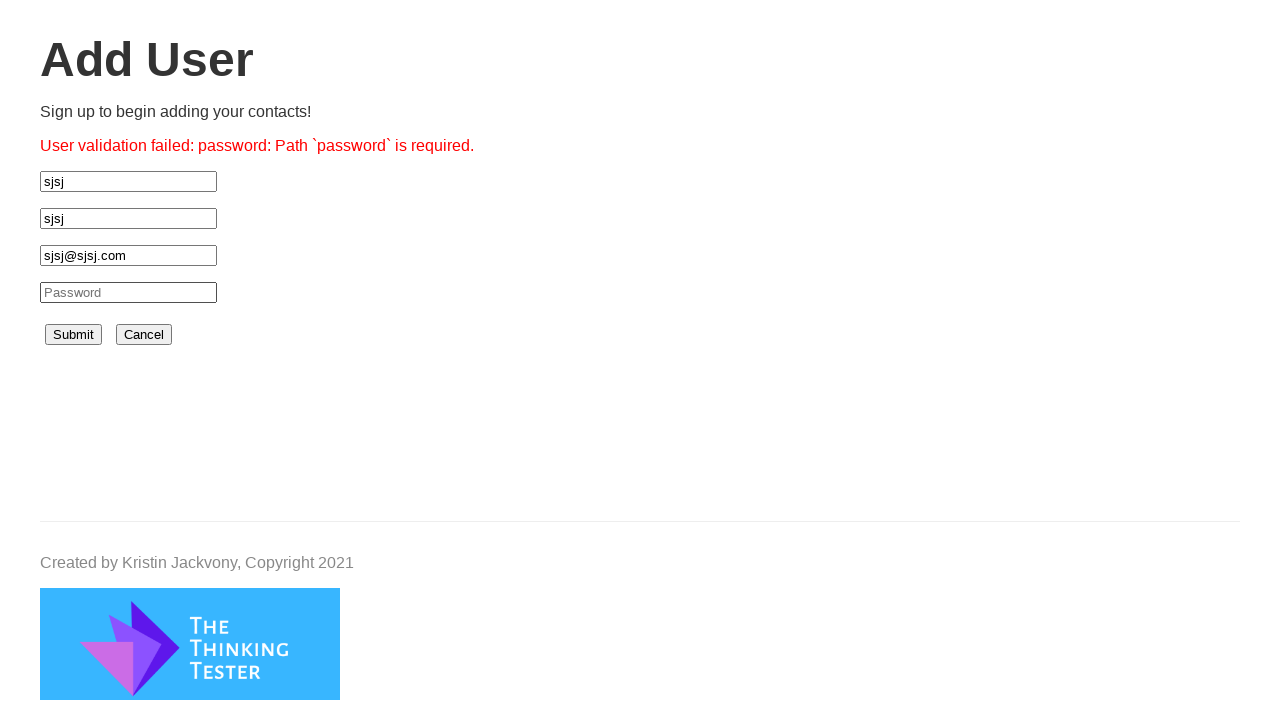

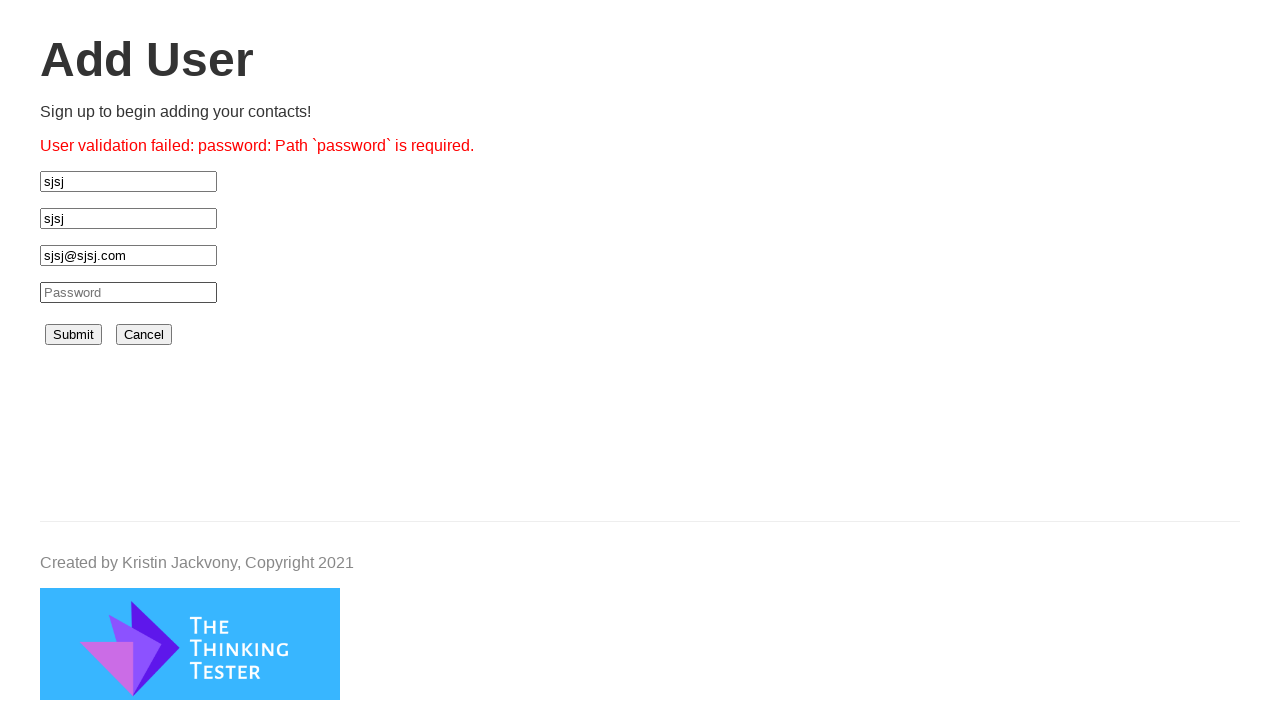